Navigates to DemoBlaze website, opens the contact form, fills in contact information, submits the form, and verifies the success message appears

Starting URL: https://demoblaze.com

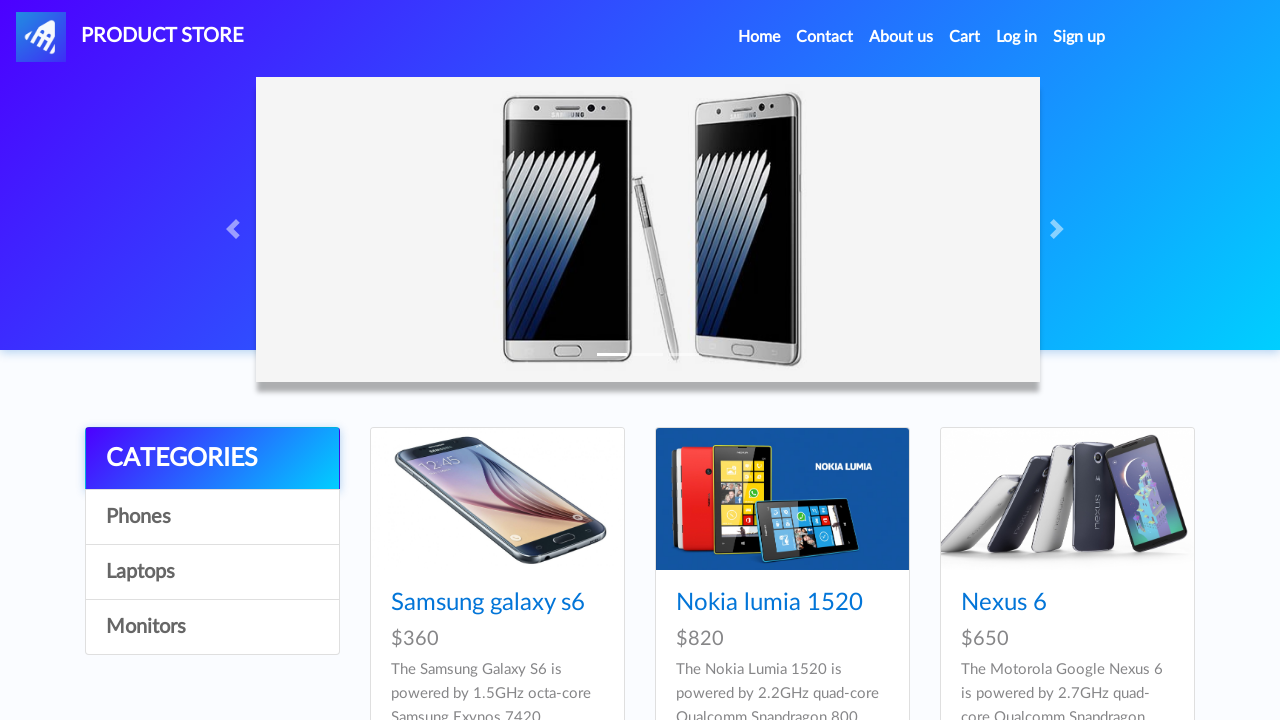

Clicked on Contact link at (825, 37) on a:has-text('Contact')
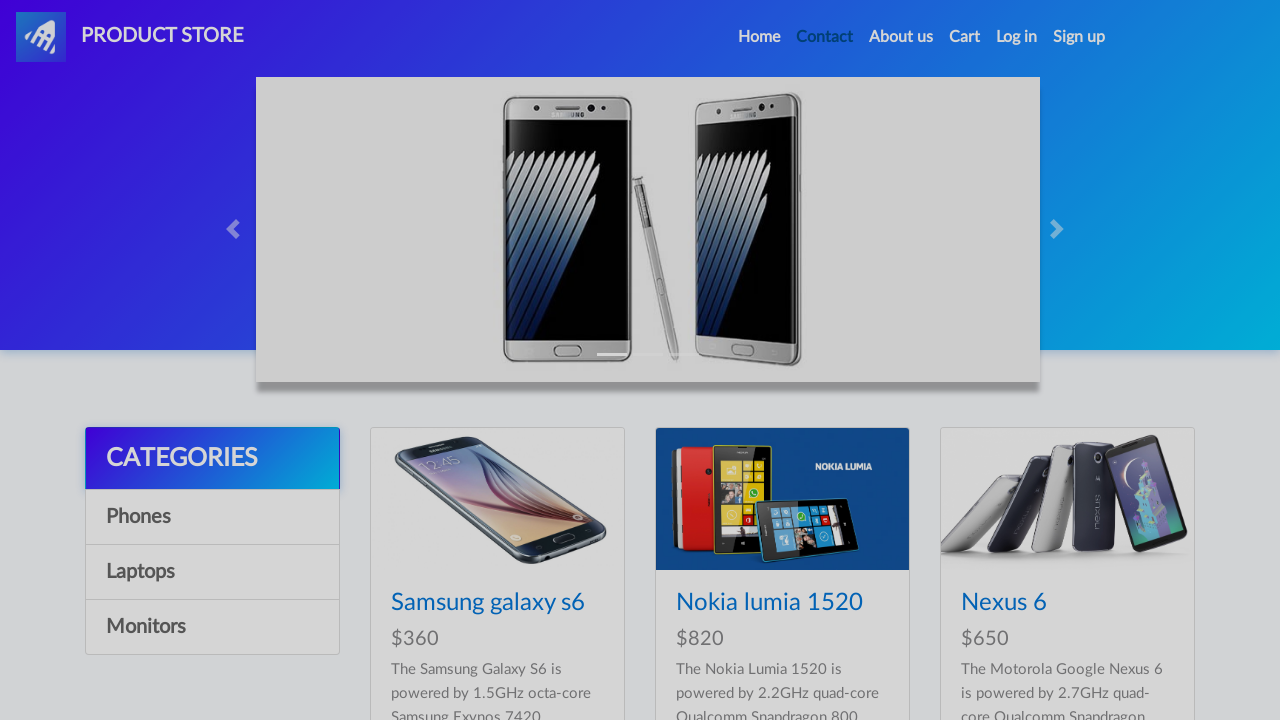

Contact form modal appeared and is visible
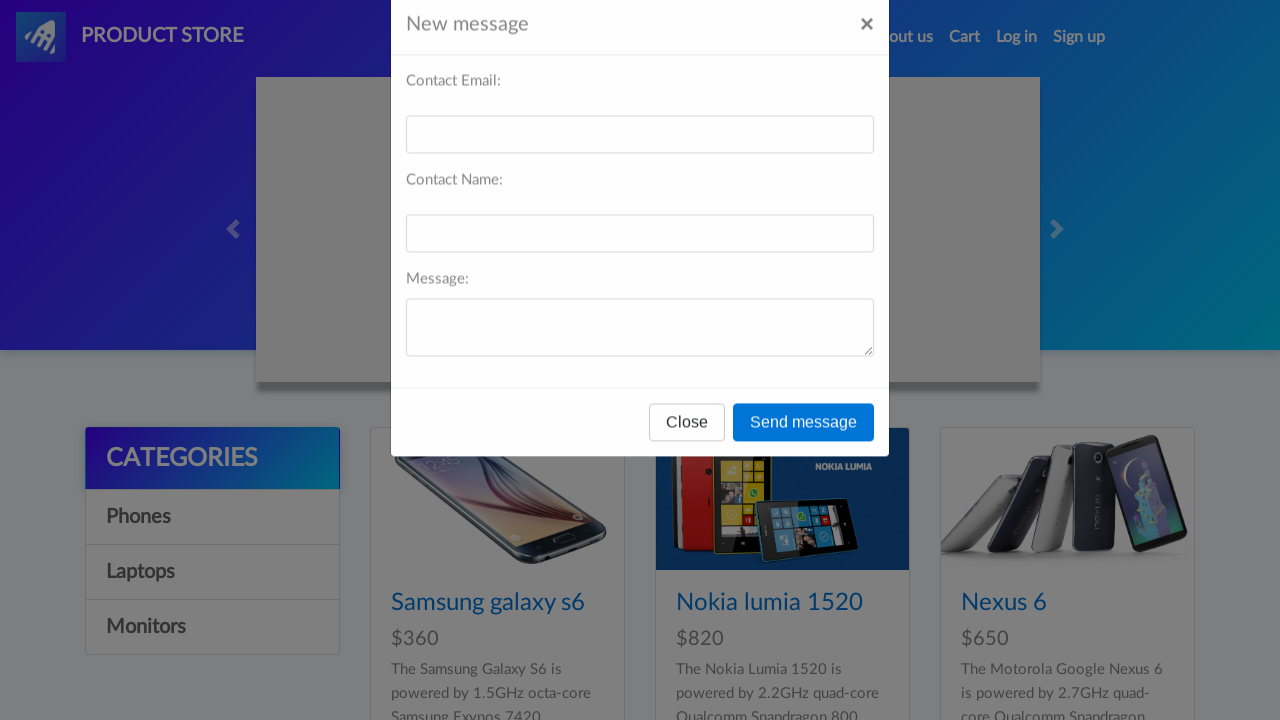

Filled email field with 'testuser234@example.com' on #recipient-email
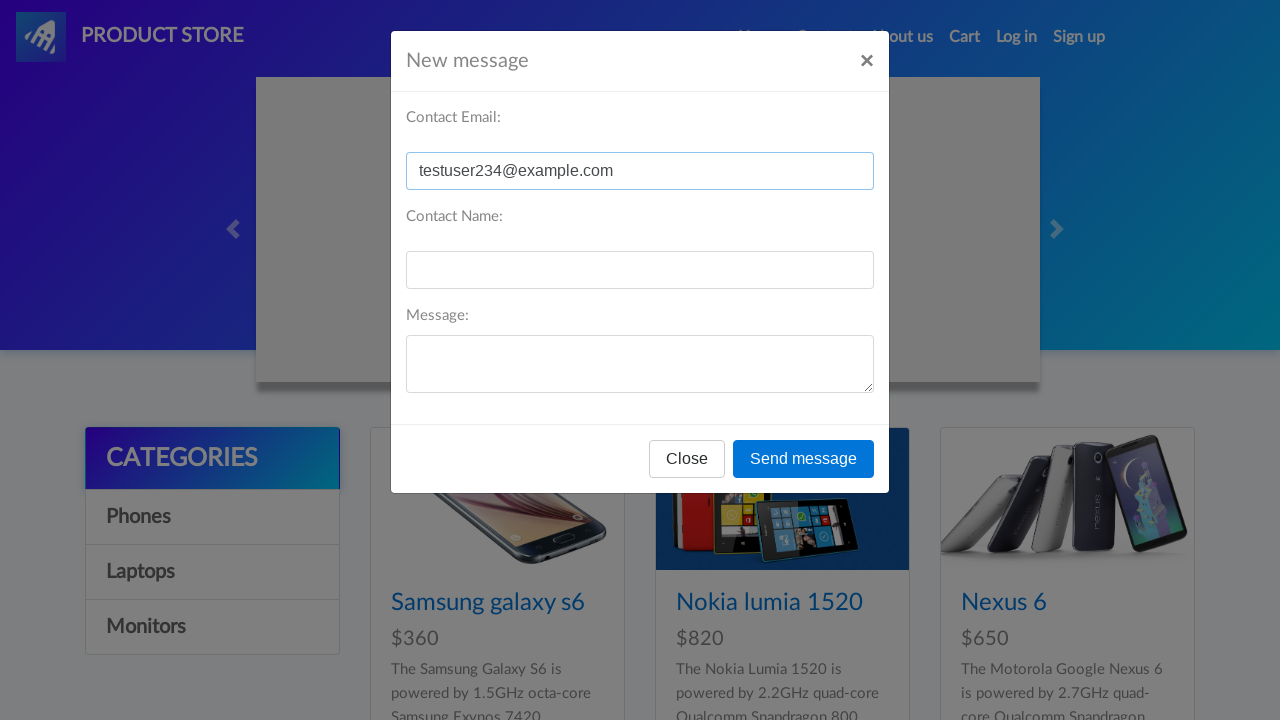

Filled name field with 'John Smith' on #recipient-name
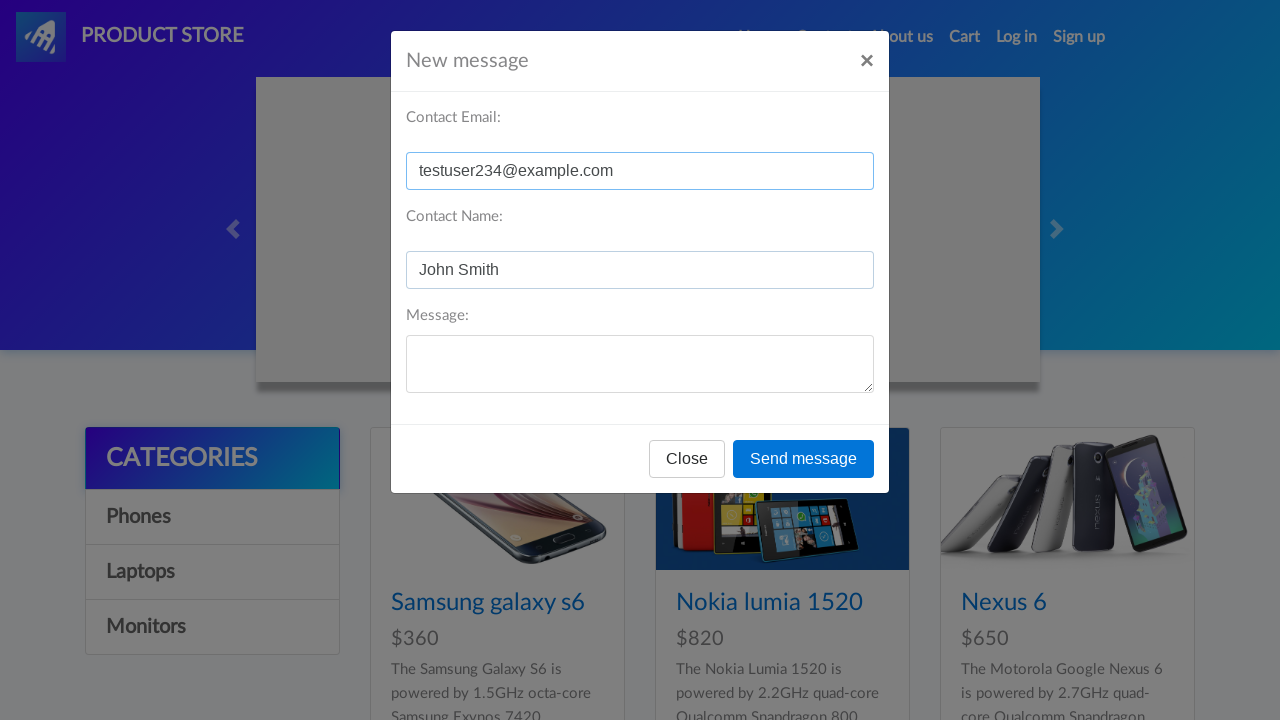

Filled message field with test inquiry message on #message-text
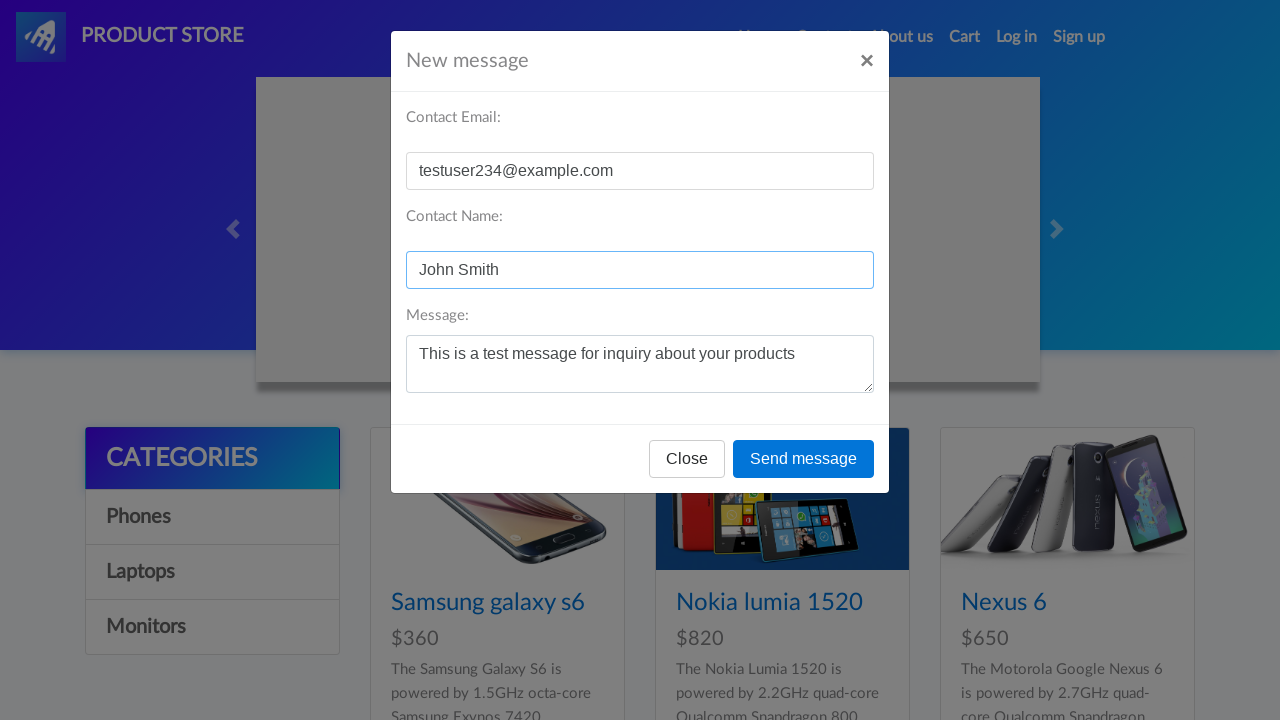

Clicked 'Send message' button to submit contact form at (804, 459) on button:has-text('Send message')
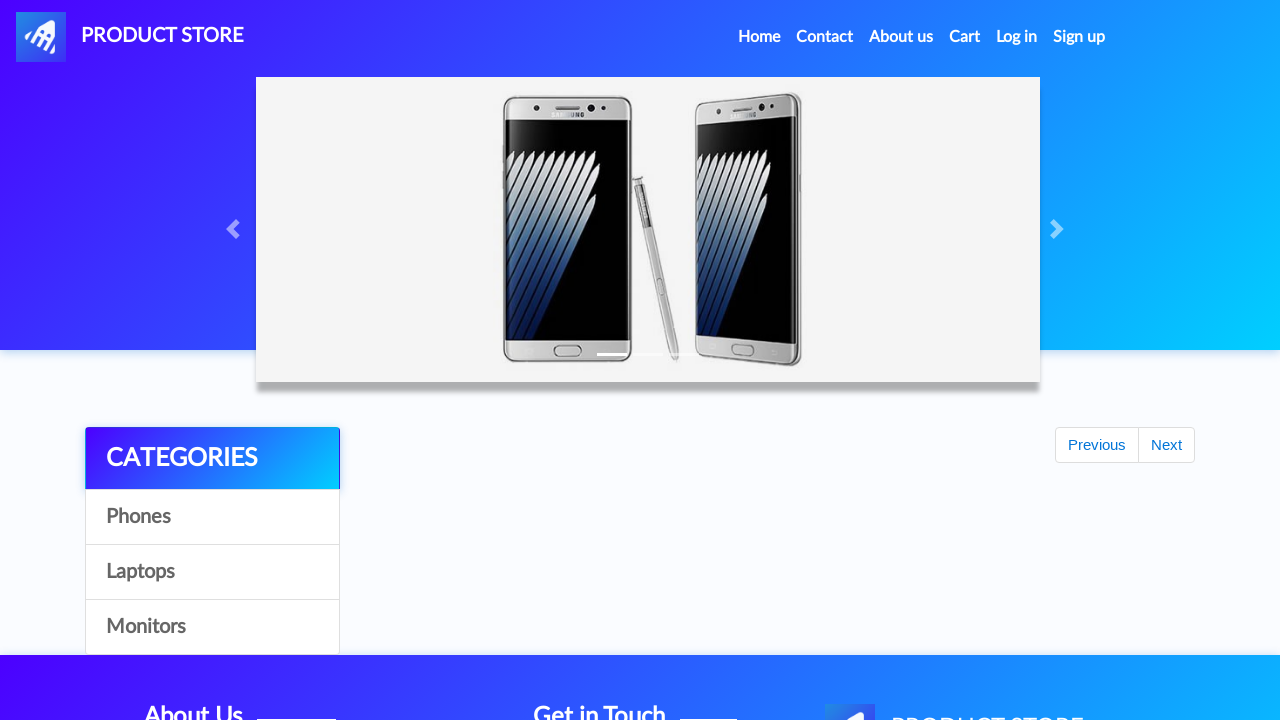

Success alert appeared confirming form submission
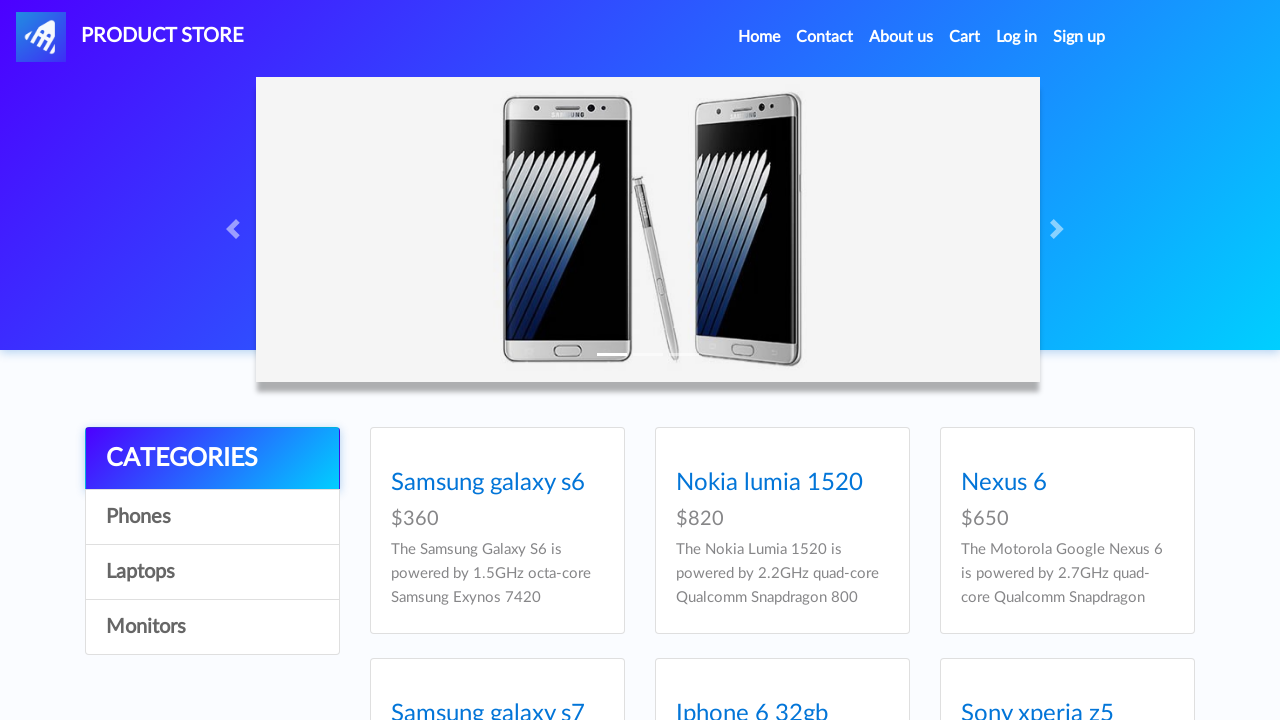

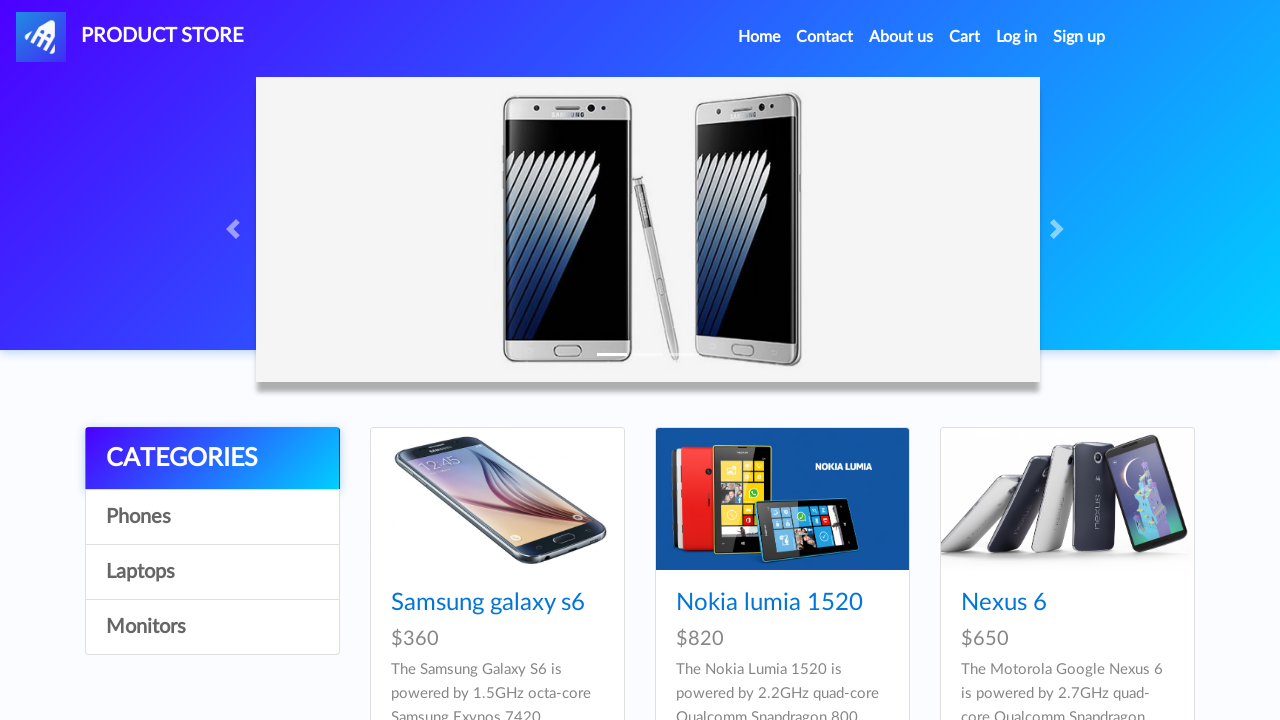